Tests clicking buttons that become enabled dynamically

Starting URL: https://testpages.eviltester.com/styled/dynamic-buttons-disabled.html

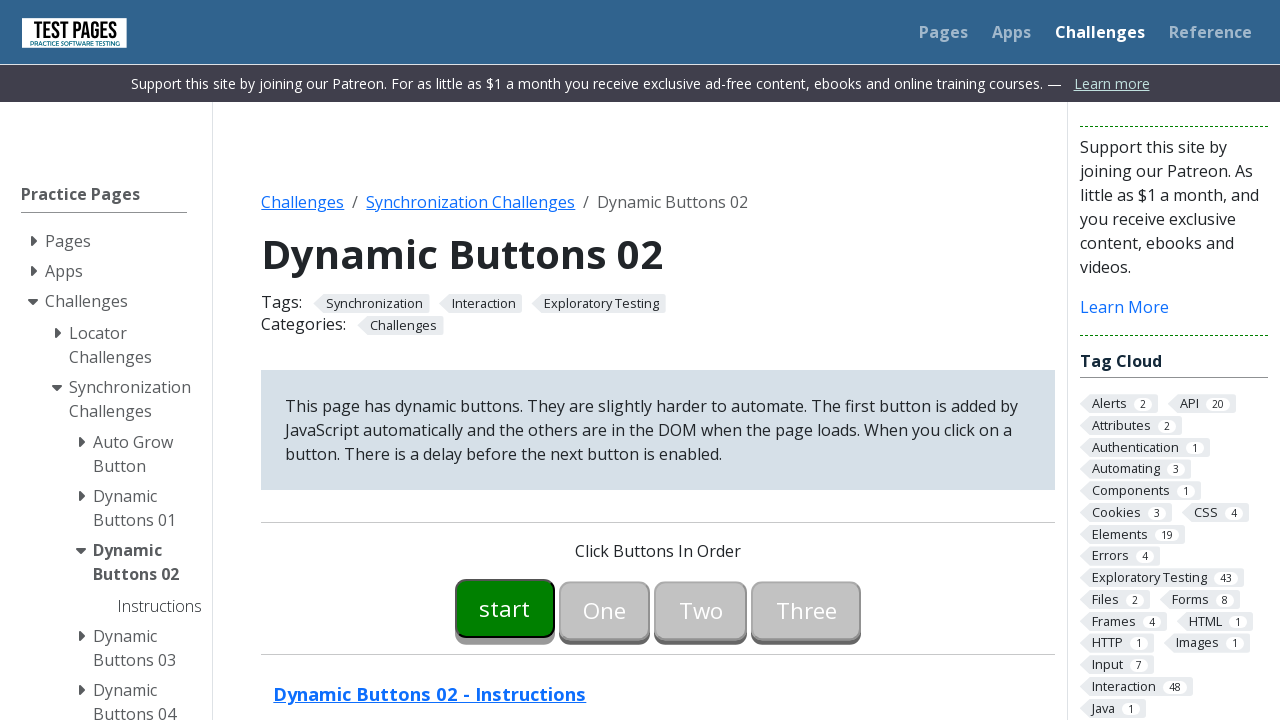

Waited for first button to become enabled
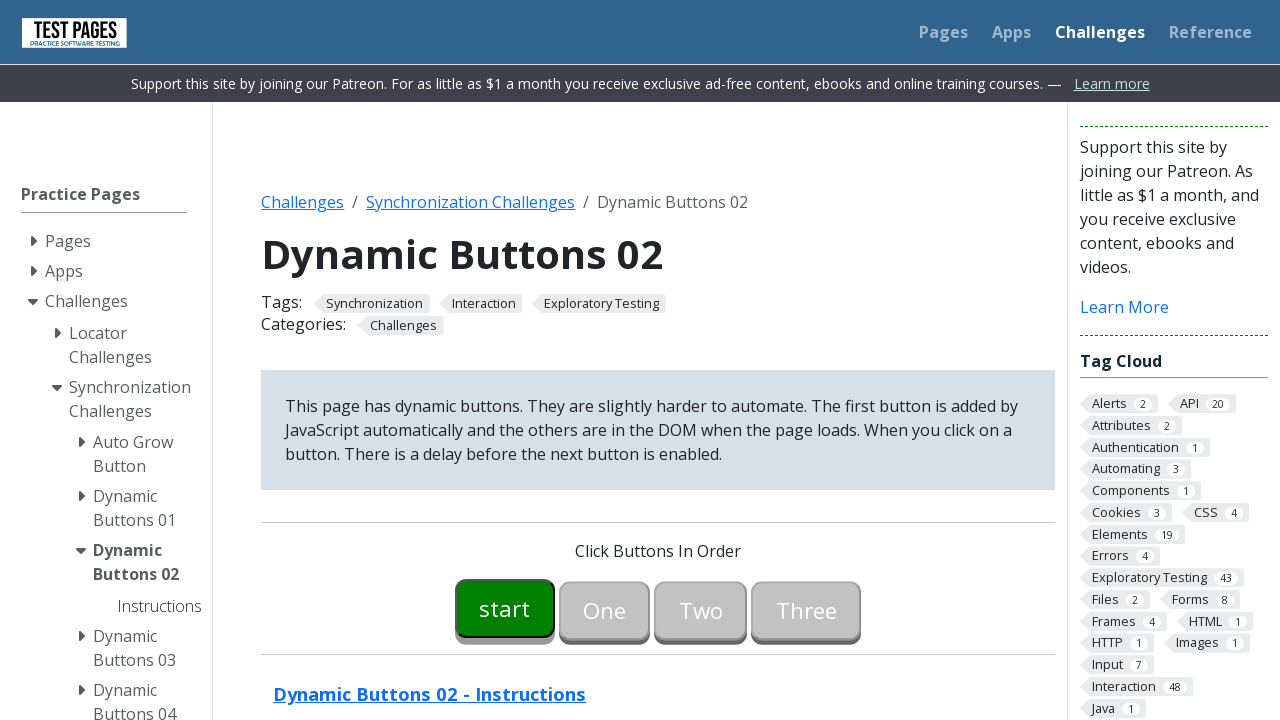

Clicked first dynamic button at (505, 608) on #button00
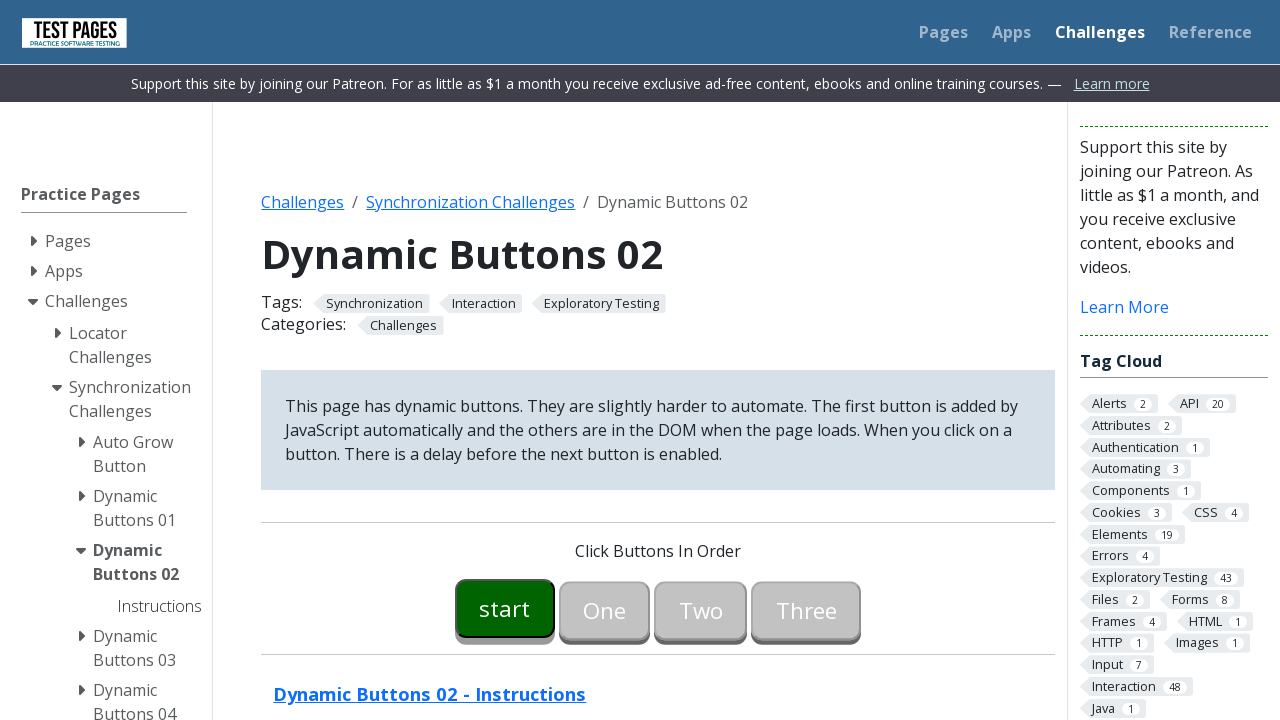

Waited for second button to become enabled
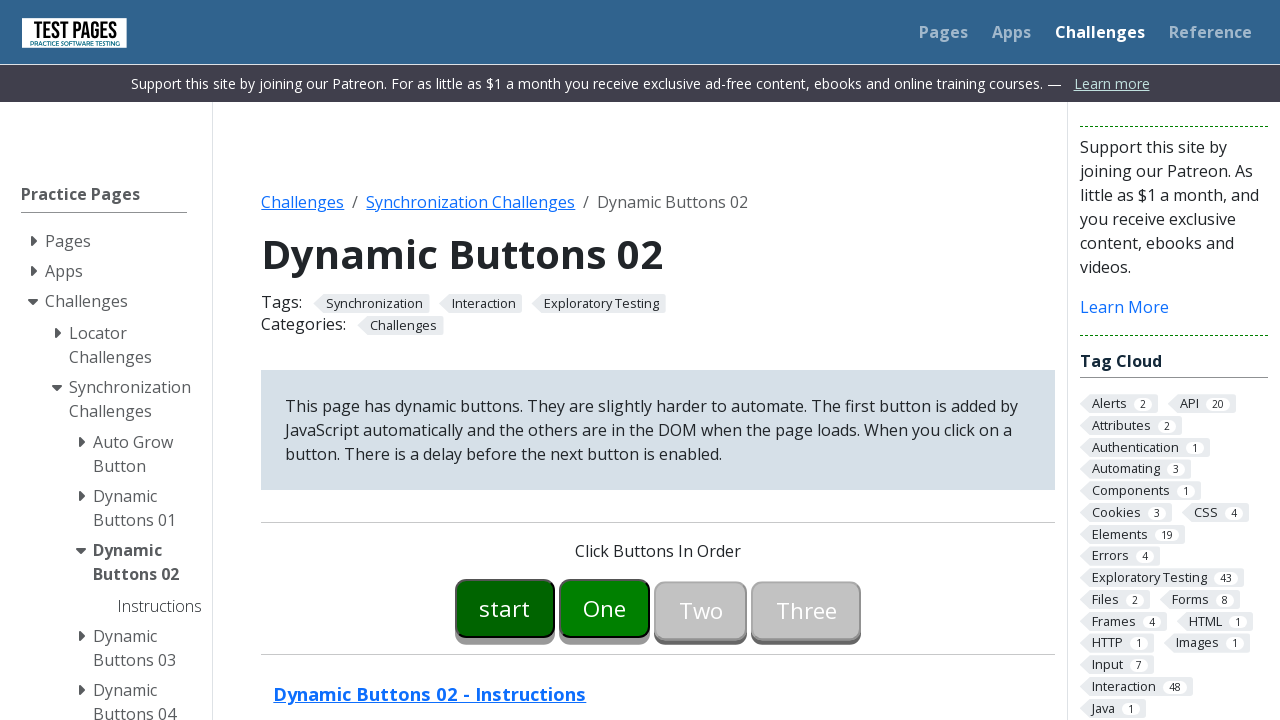

Clicked second dynamic button at (605, 608) on #button01
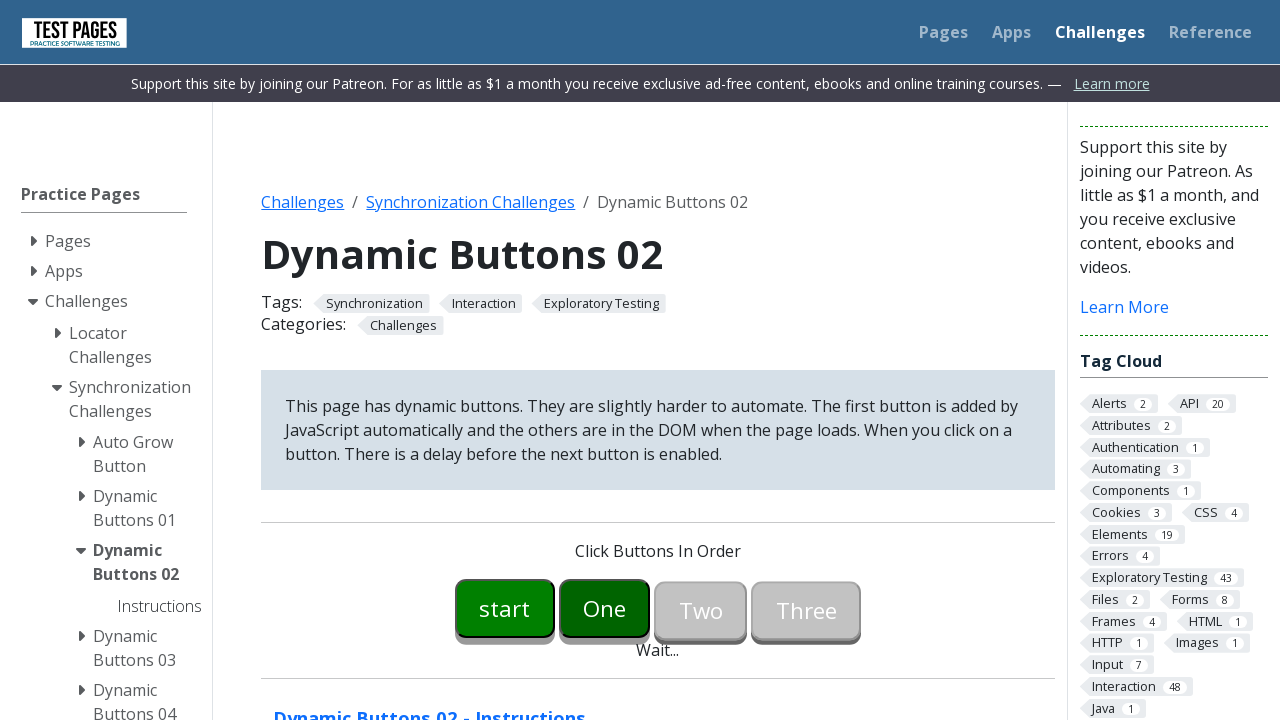

Waited for third button to become enabled
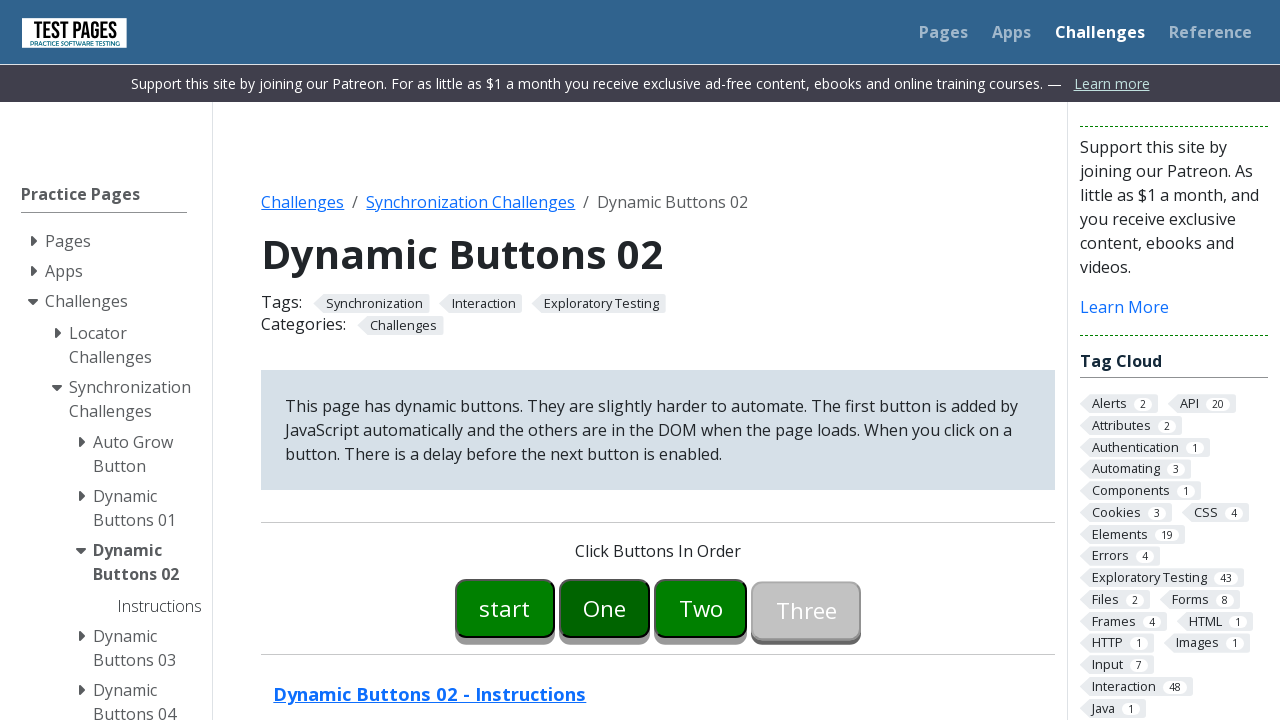

Clicked third dynamic button at (701, 608) on #button02
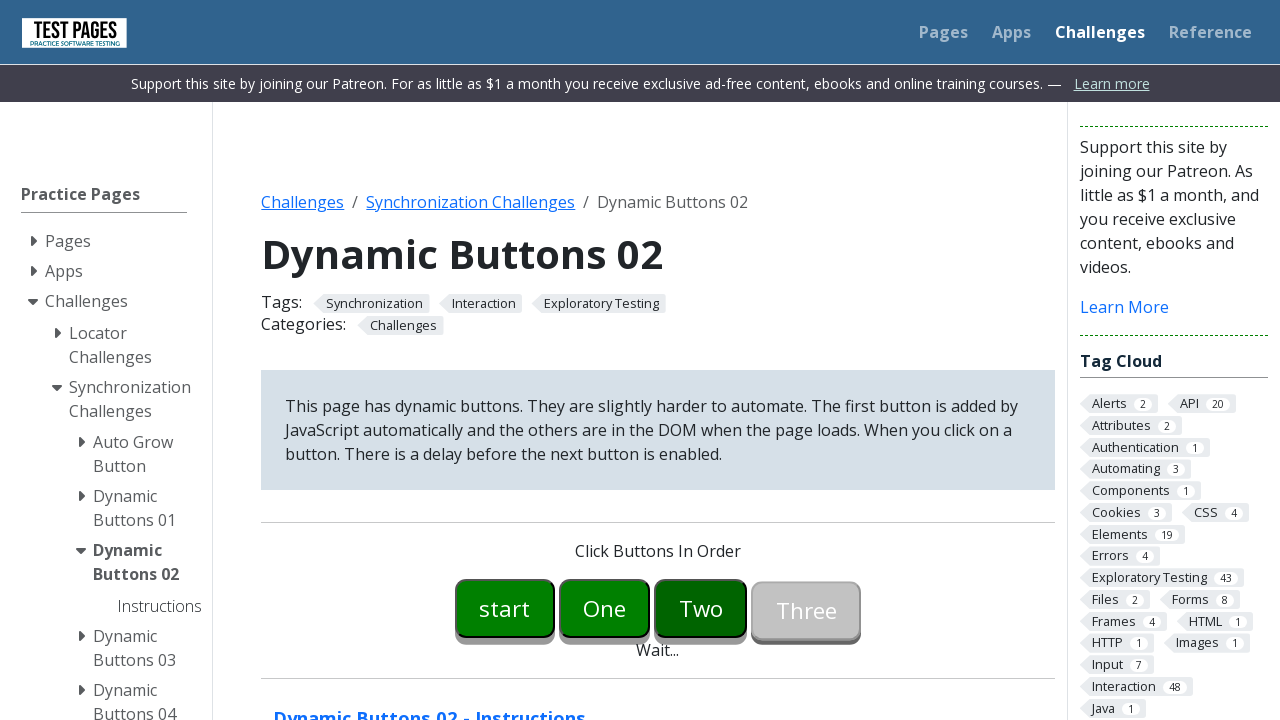

Waited for fourth button to become enabled
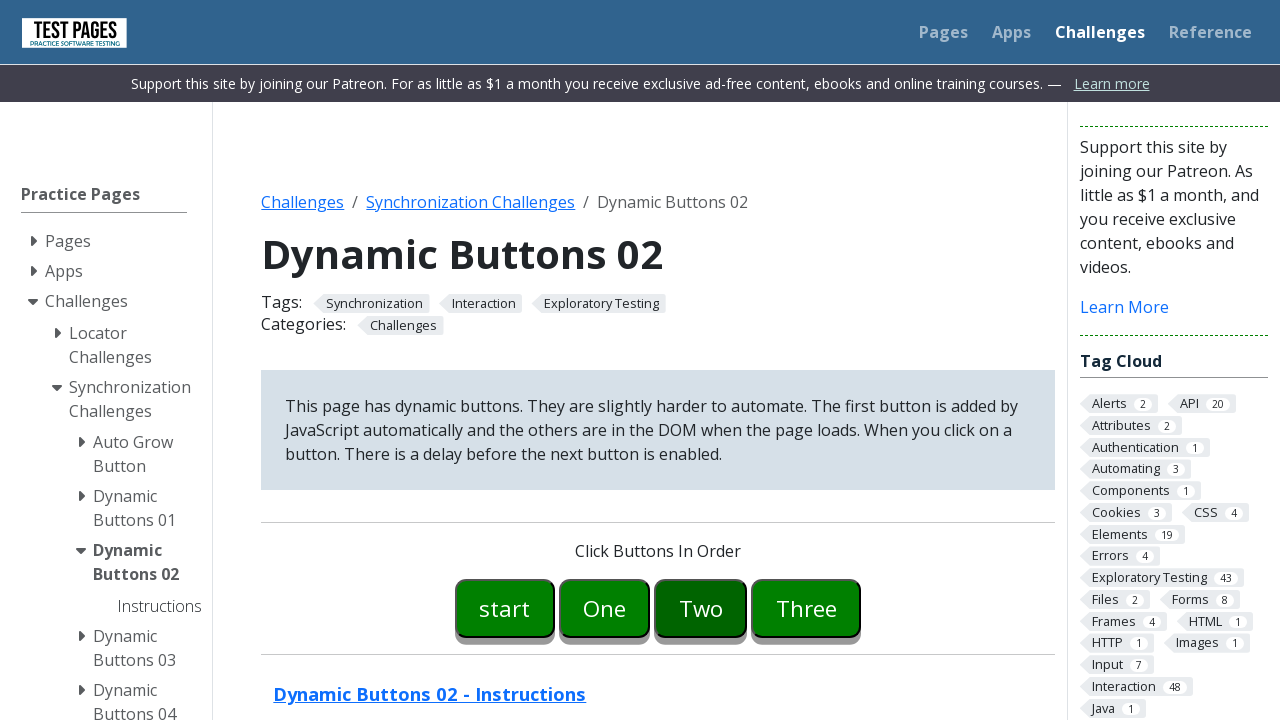

Clicked fourth dynamic button at (806, 608) on #button03
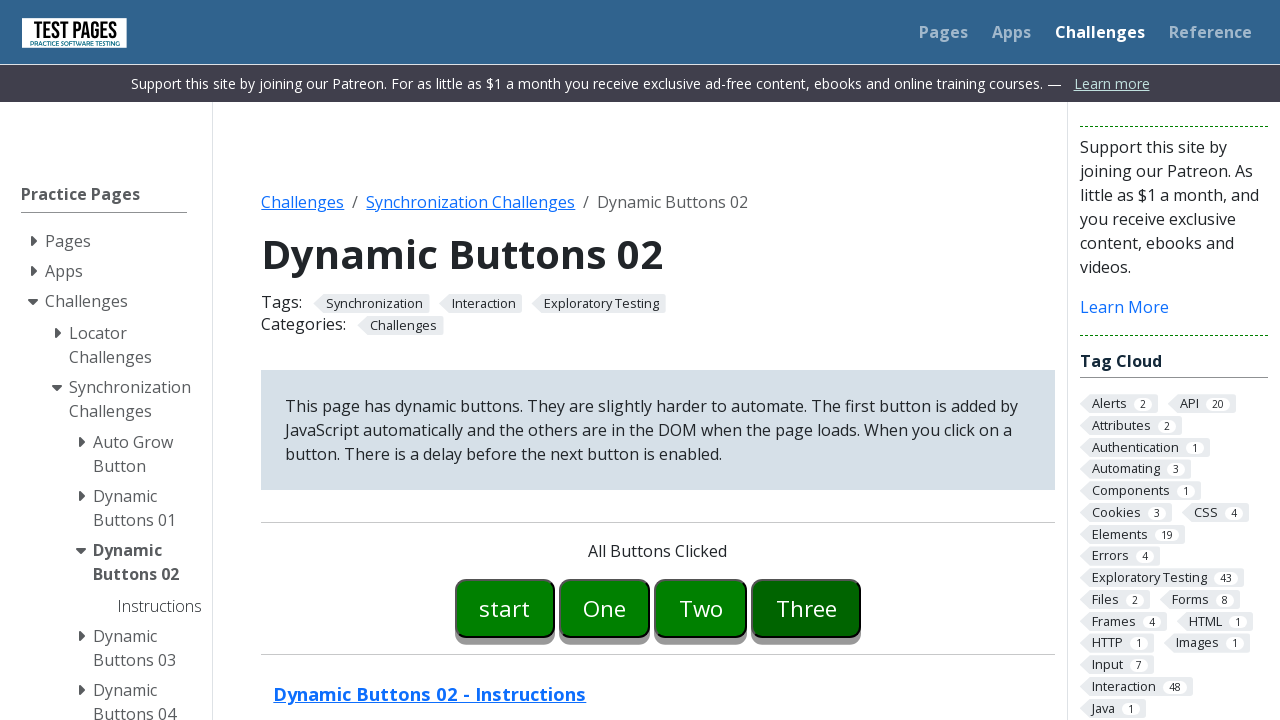

Verified all buttons were clicked successfully - message appeared
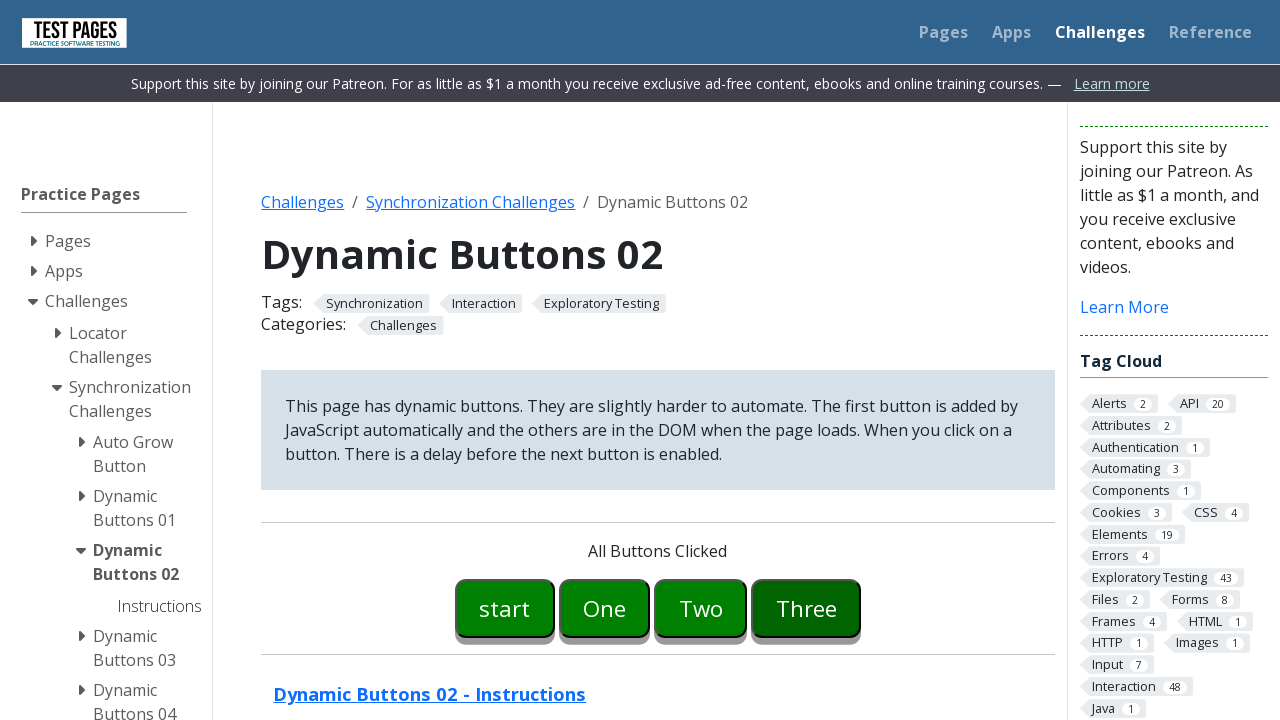

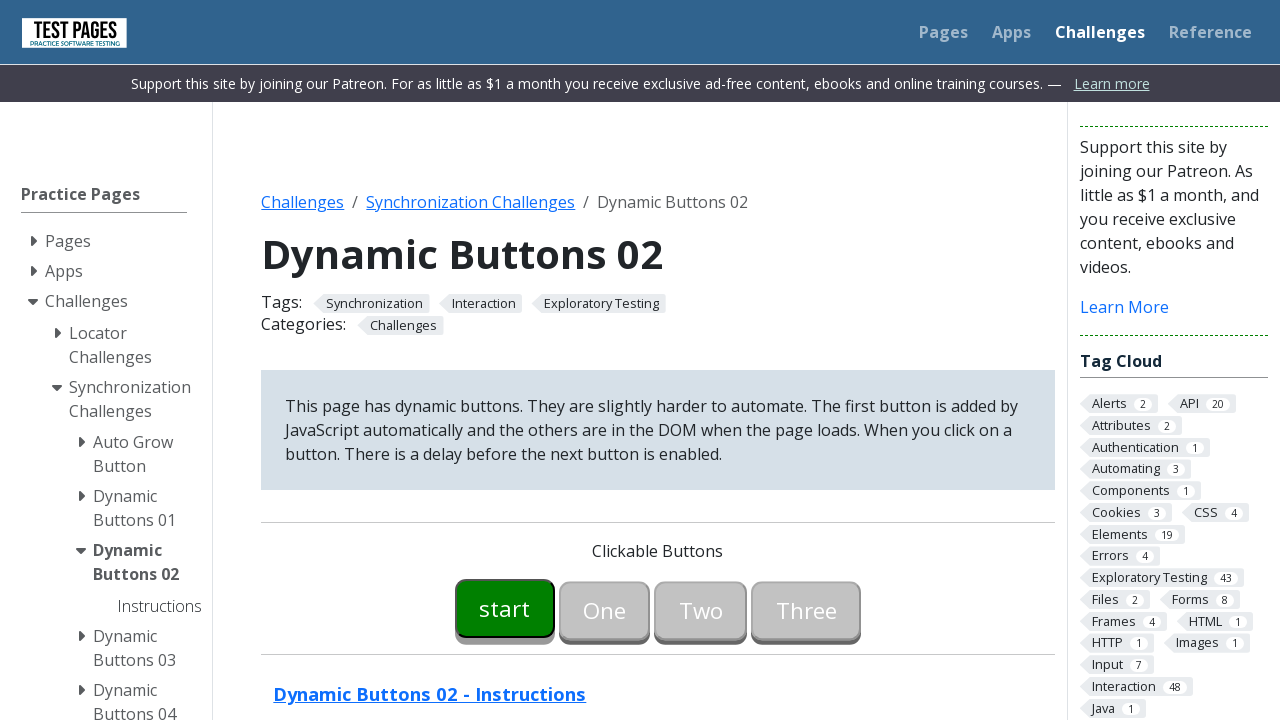